Tests a live chat form by selecting an option from a dropdown, clicking a radio button, entering a comment message, and submitting the form

Starting URL: https://www.quomation.com/livechat.aspx?AgencyStream=True&name=небонетто&agency=конецблизок&phone=(801)%20834-0892

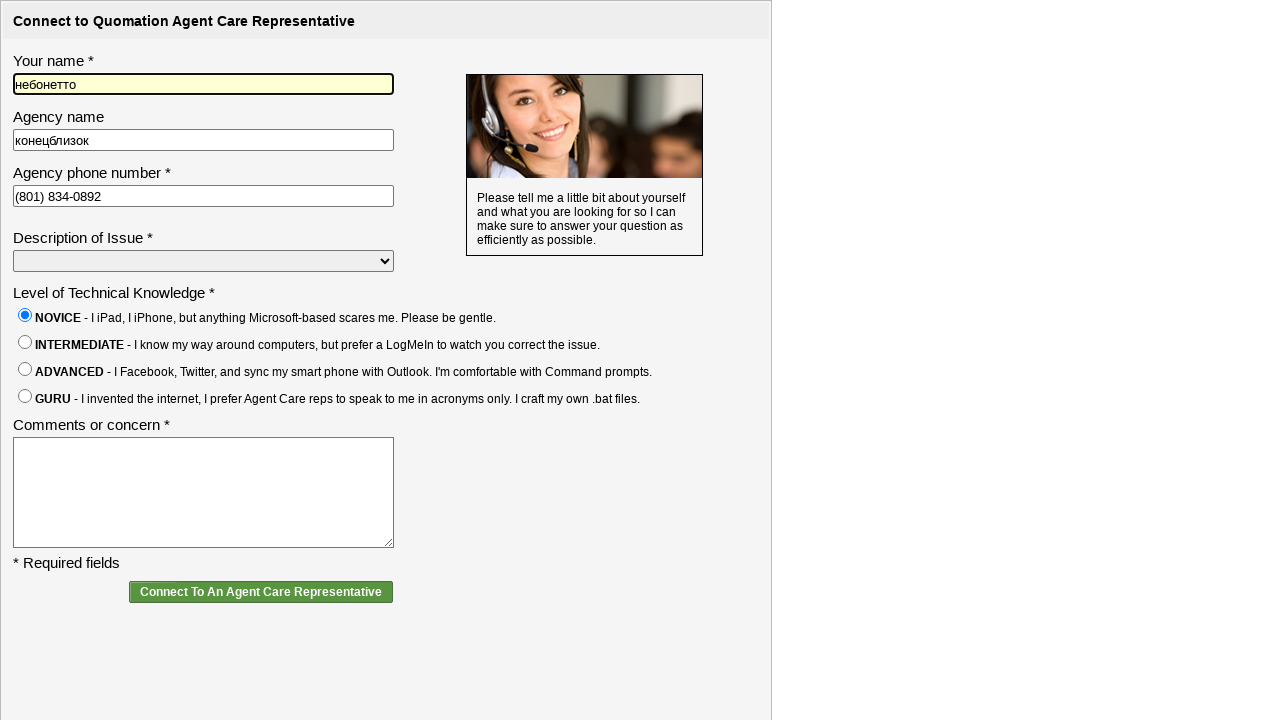

Selected '- All Other Problems -' from dropdown on select[name='ddlComment4']
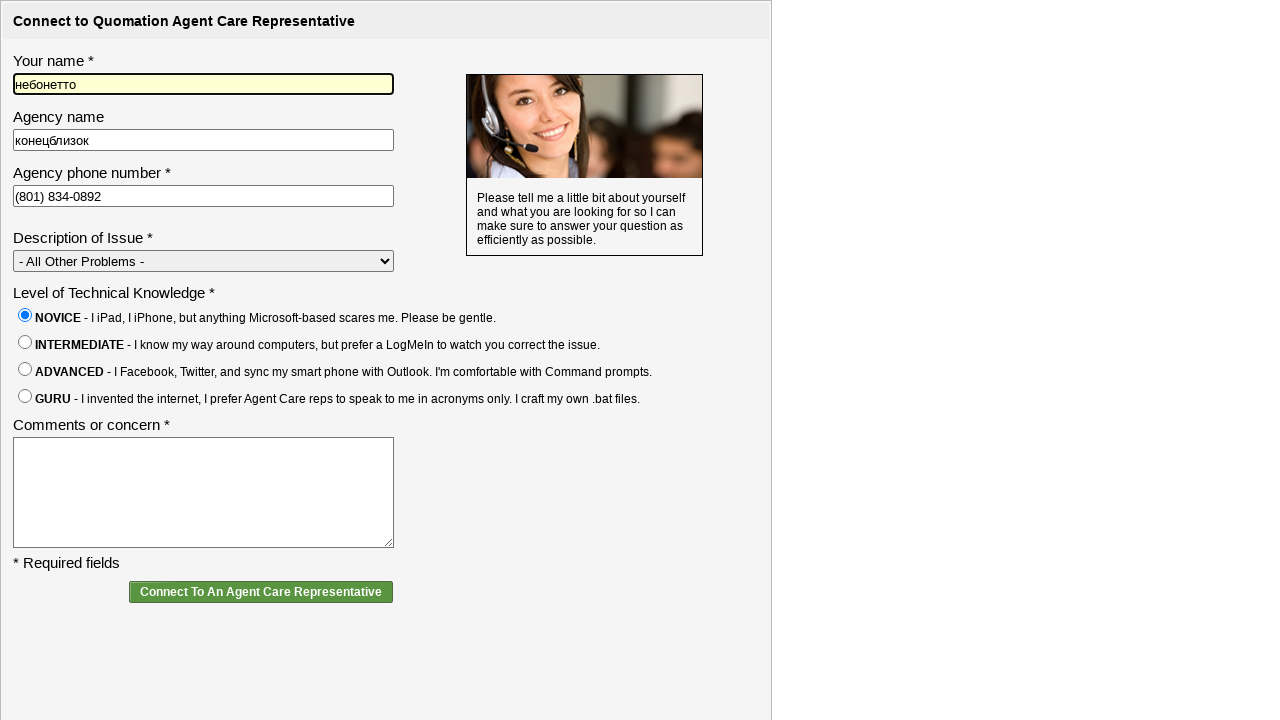

Clicked radio button for form selection at (25, 396) on #Radio4
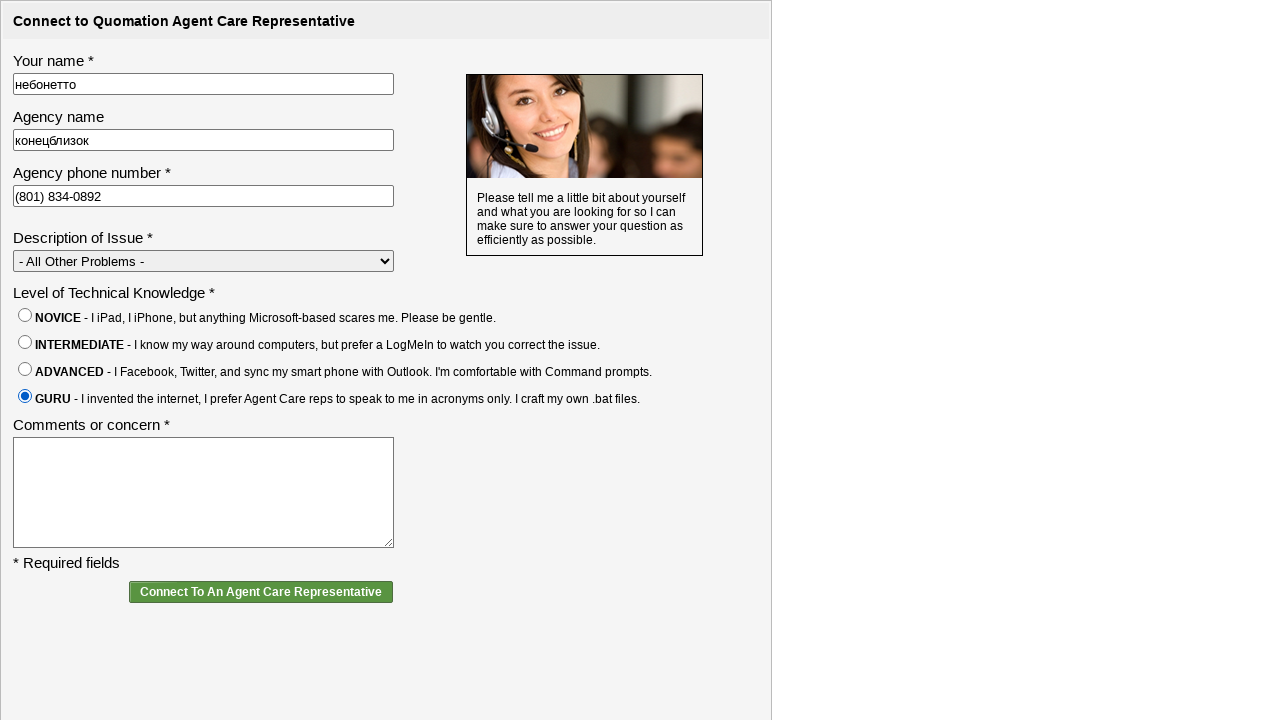

Entered test message in comments field on #txtComments
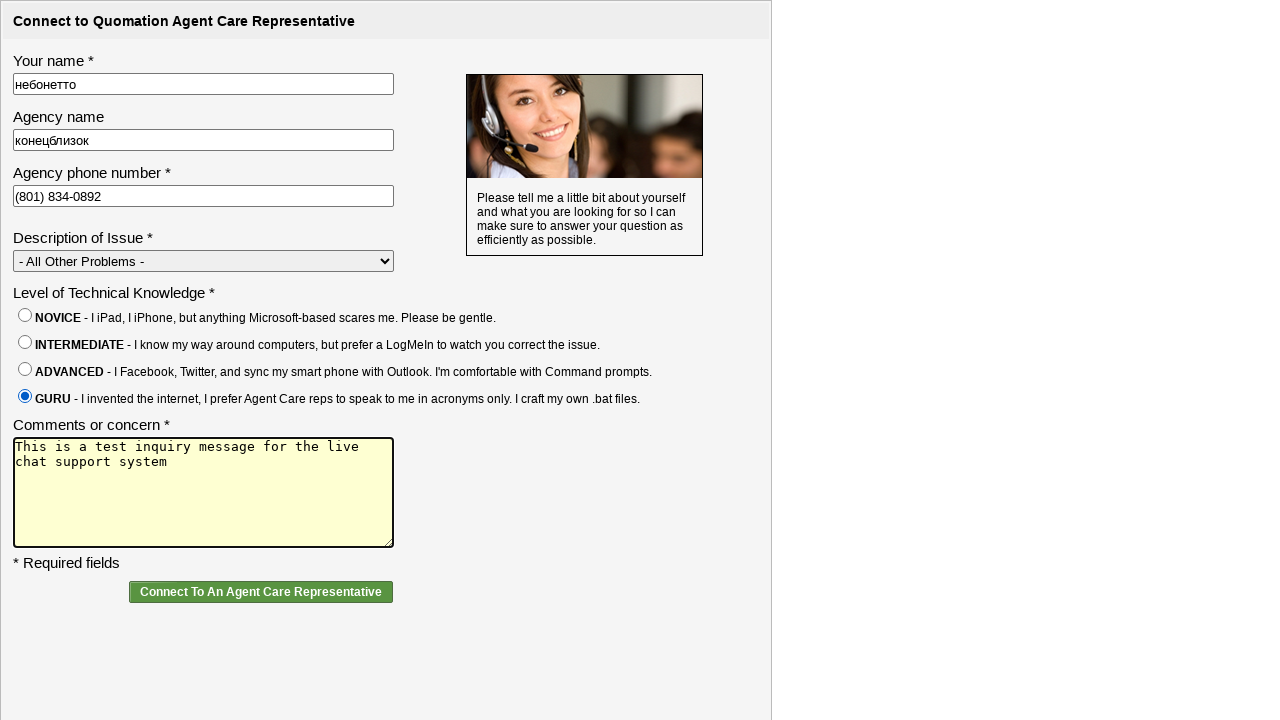

Clicked submit button to connect with live chat at (261, 592) on #btnConnectOld
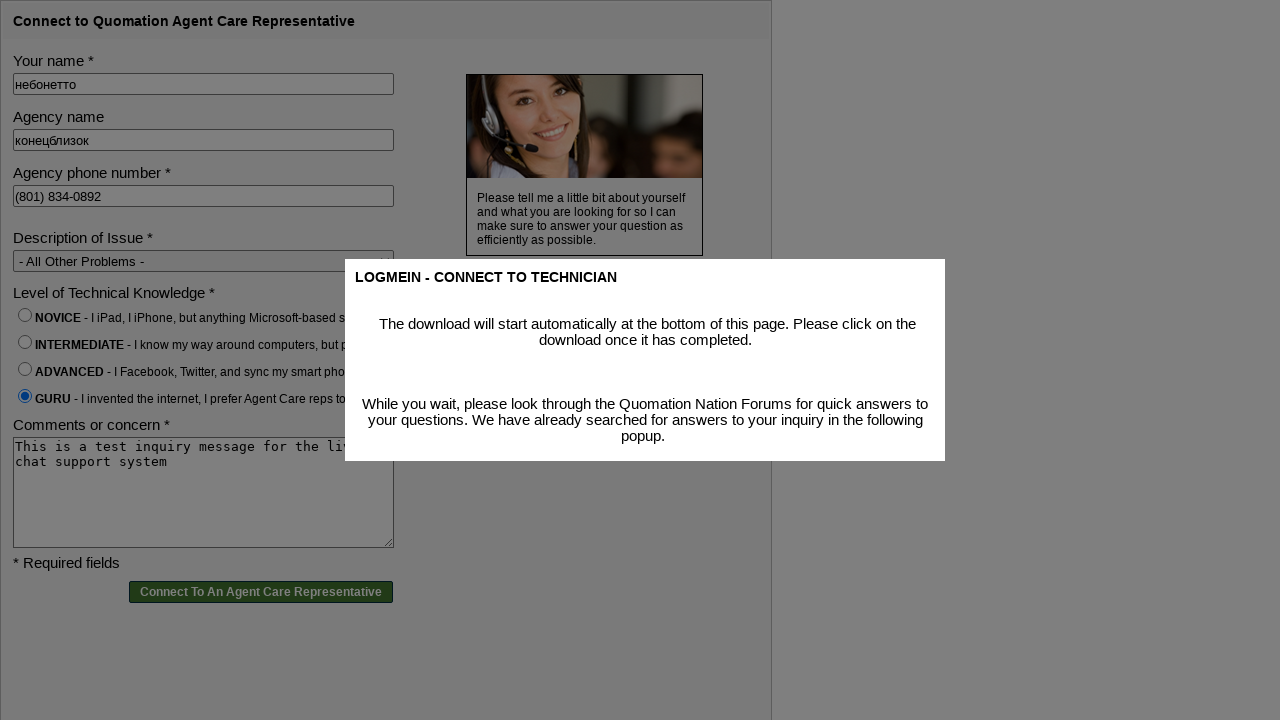

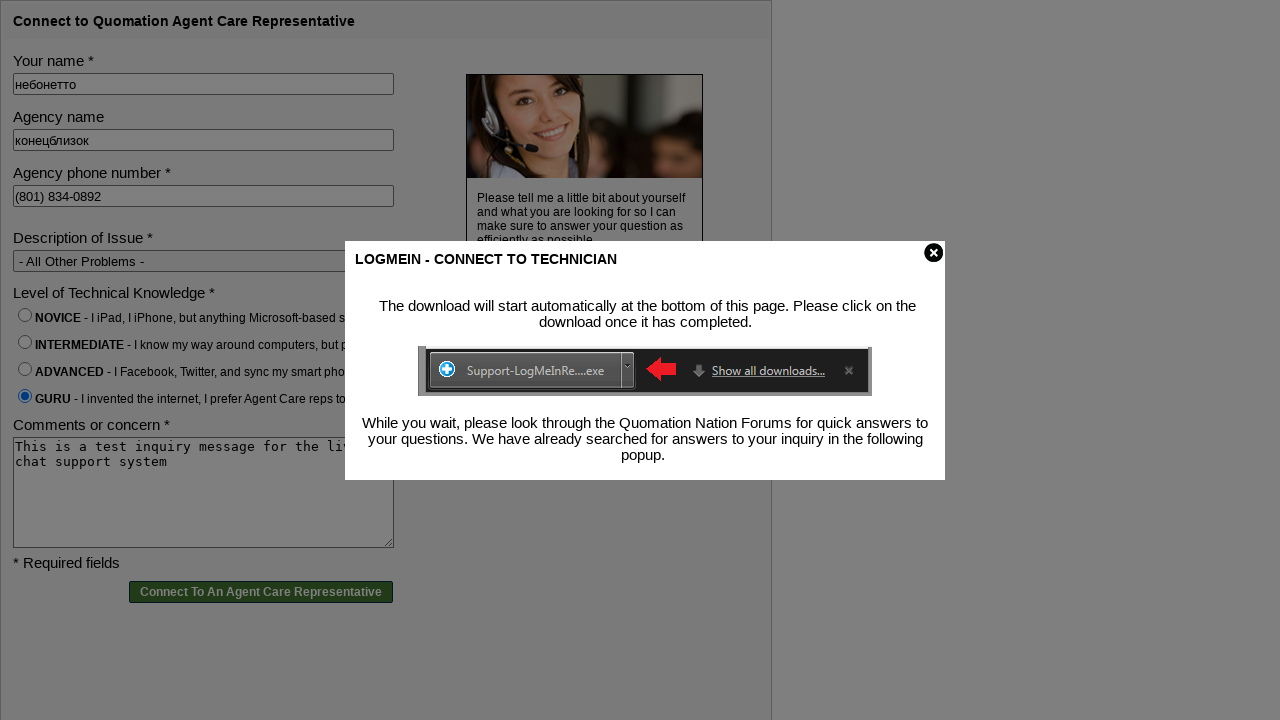